Tests JavaScript alert handling by triggering an alert and accepting it

Starting URL: https://the-internet.herokuapp.com/javascript_alerts

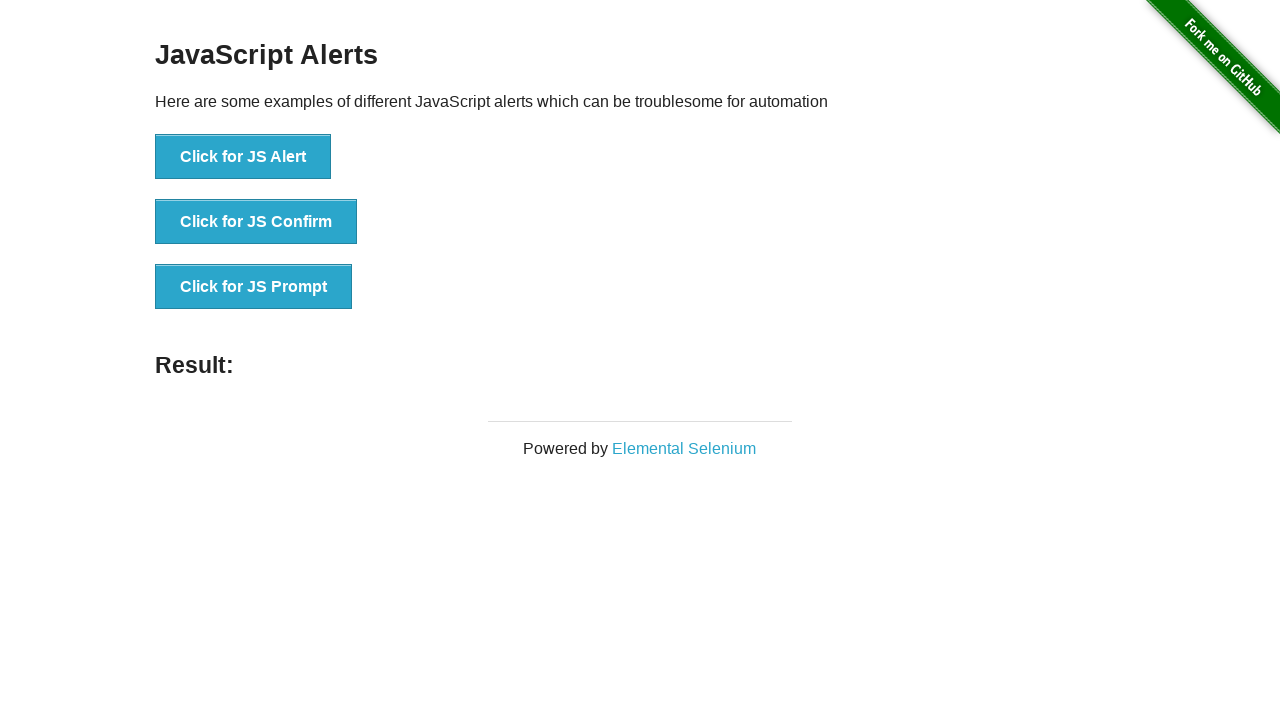

Set up dialog handler to automatically accept alerts
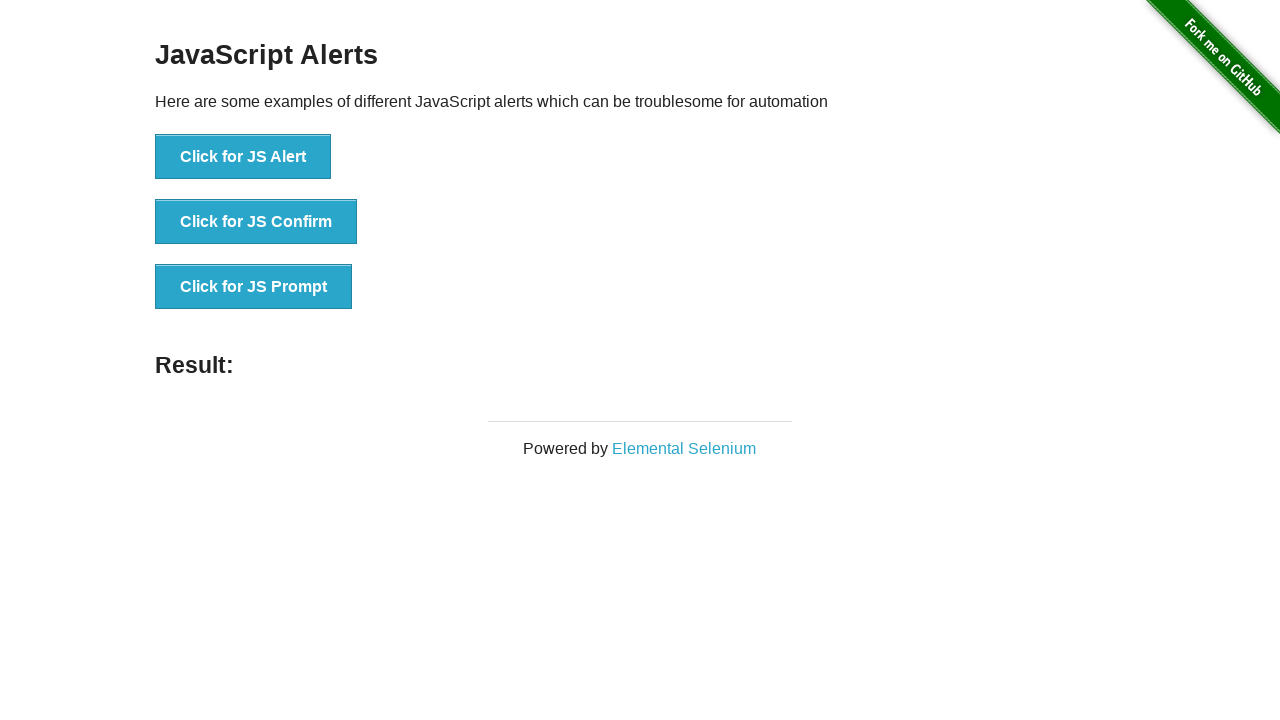

Clicked button to trigger JavaScript alert at (243, 157) on xpath=//button[text()='Click for JS Alert']
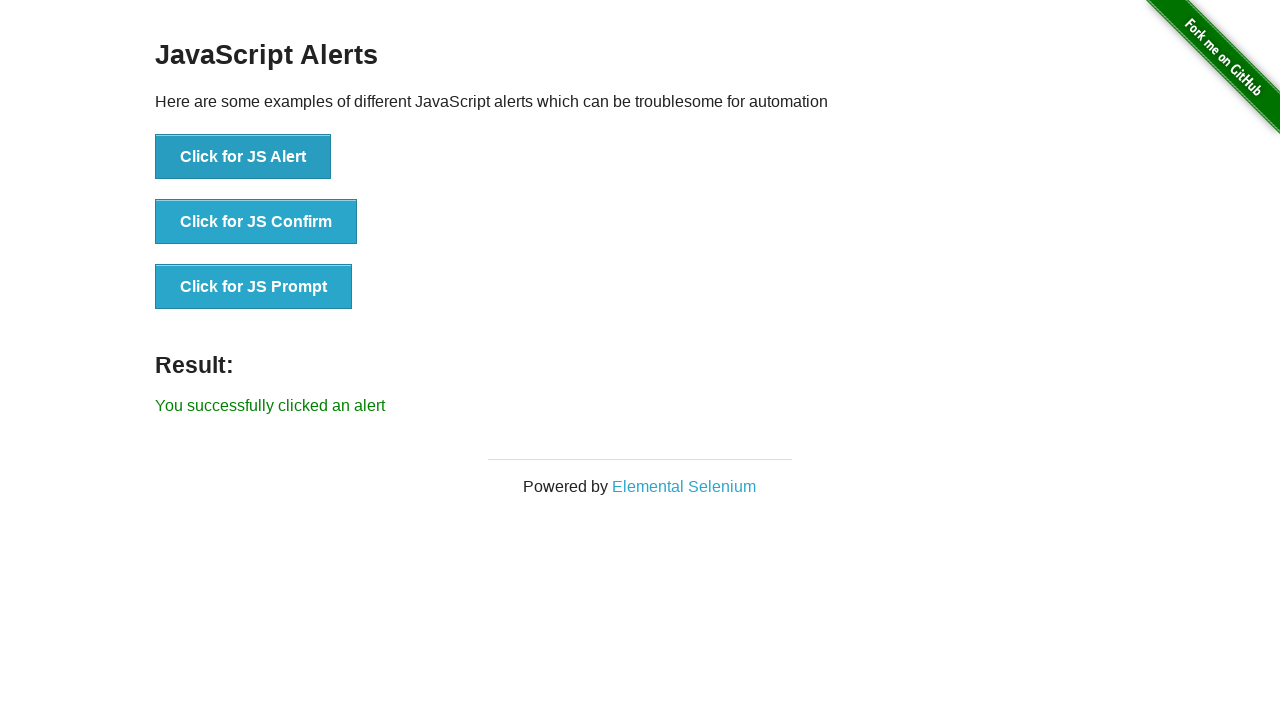

Retrieved result text from page
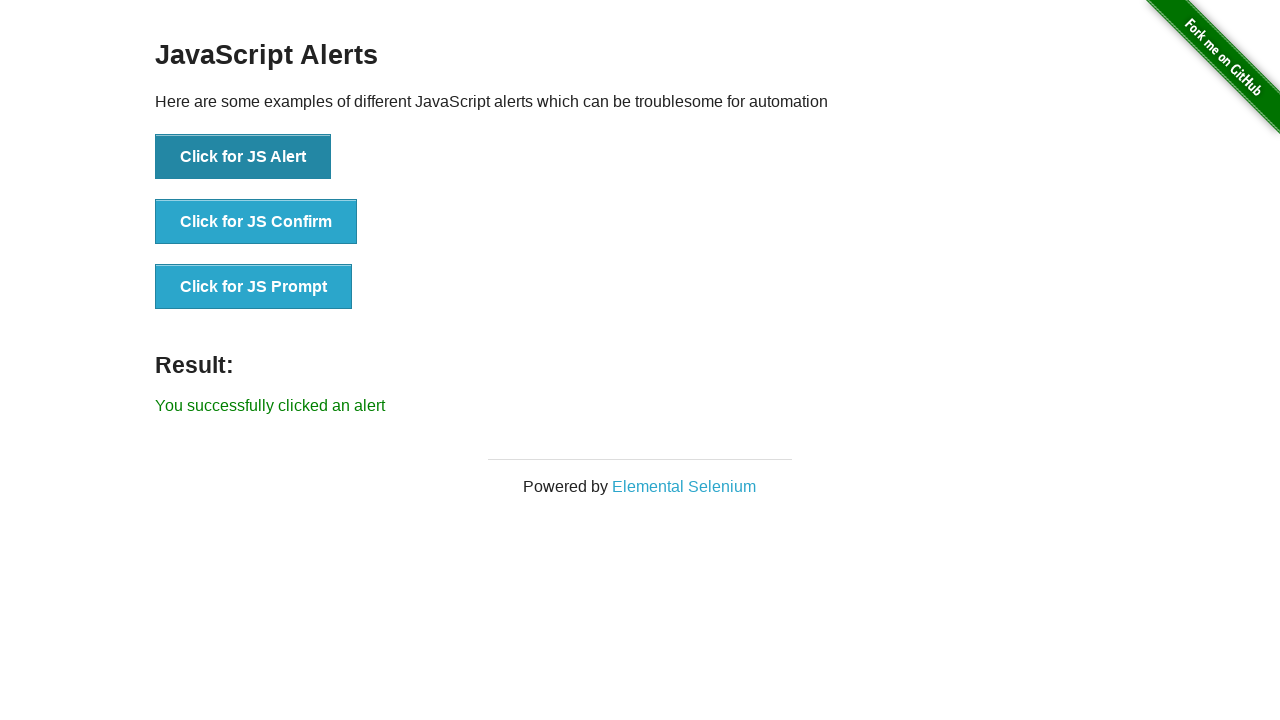

Verified alert was successfully handled with expected result message
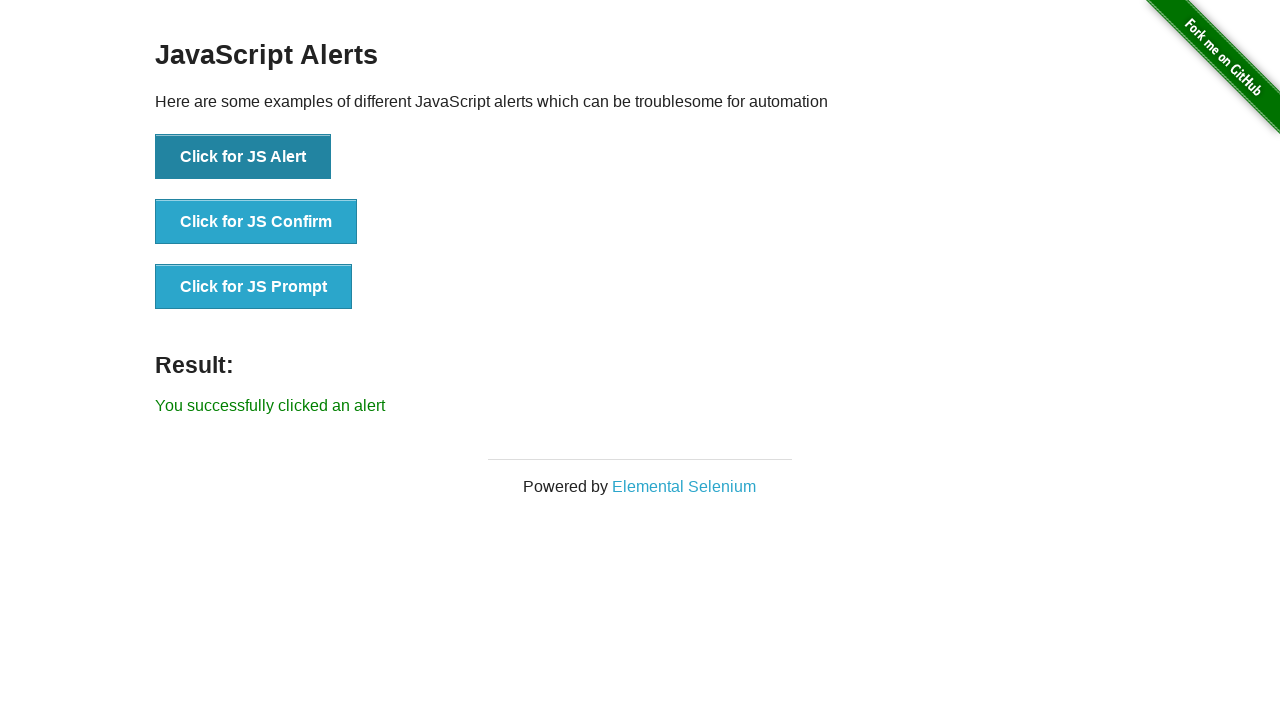

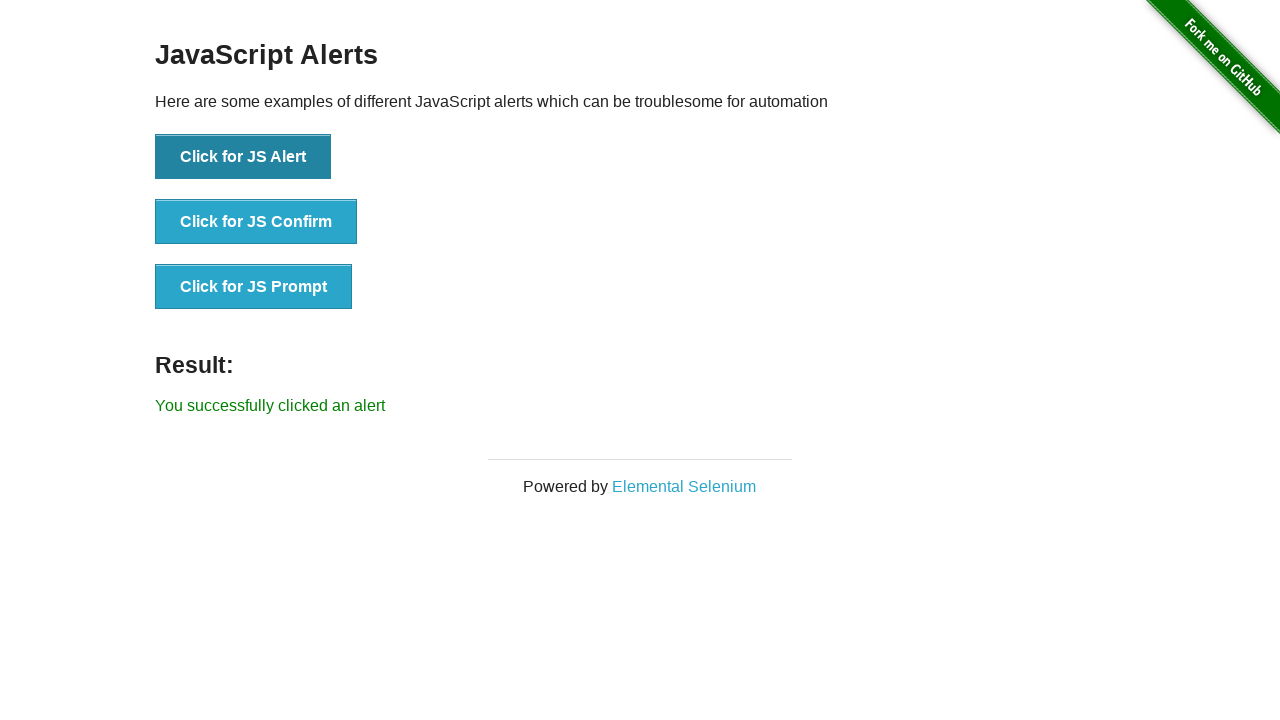